Tests login form validation by entering only a password and verifying that an error message appears when username is missing

Starting URL: https://sakshingp.github.io/assignment/login.html

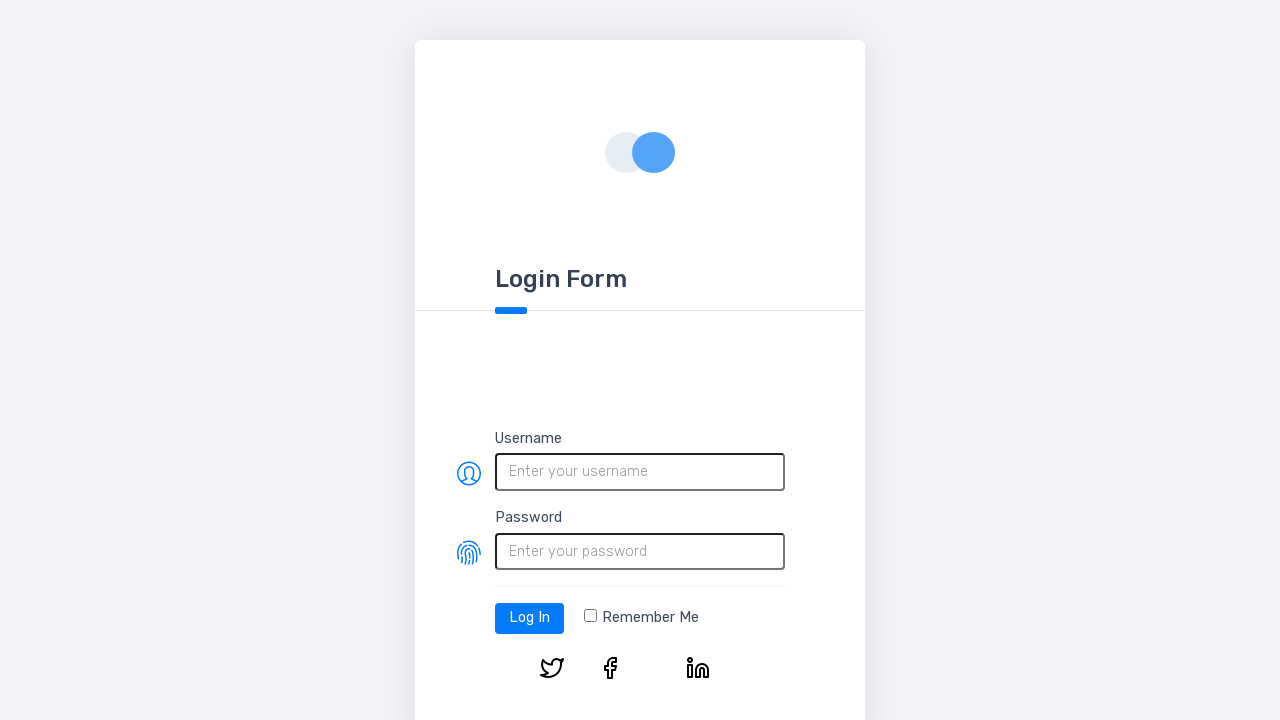

Filled password field with 'admin' on #password
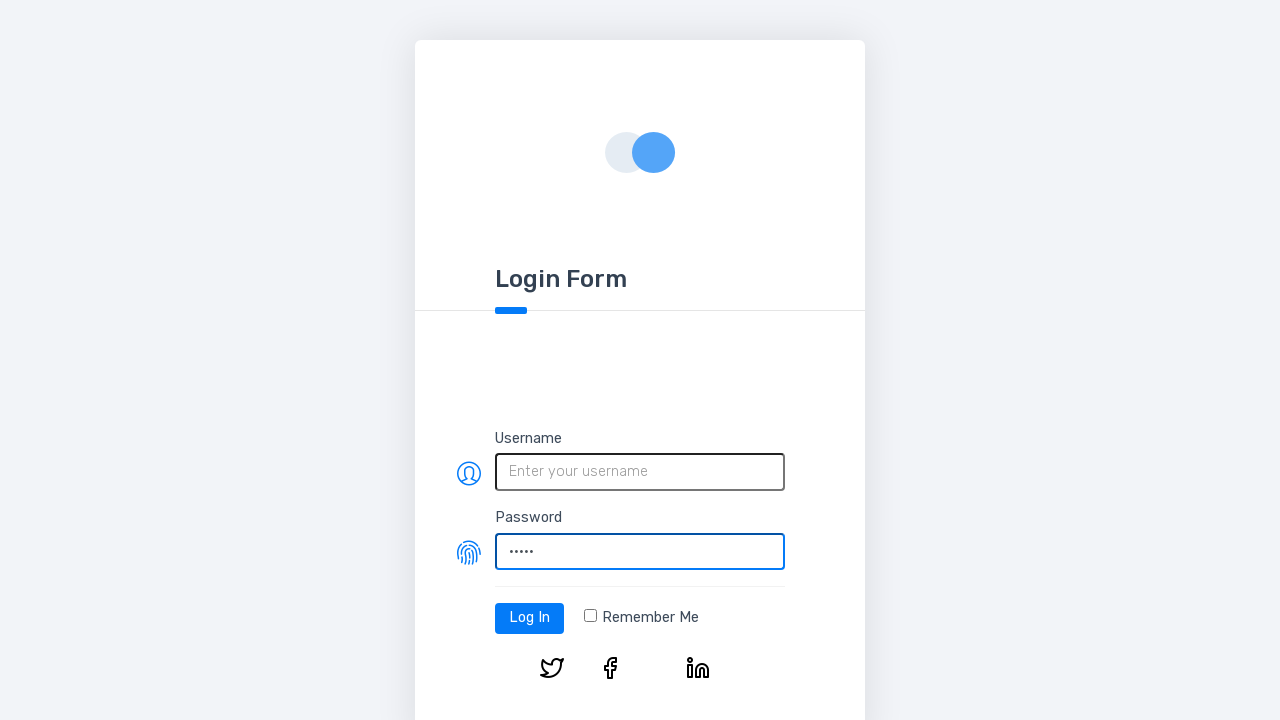

Clicked login button to trigger validation at (530, 618) on #log-in
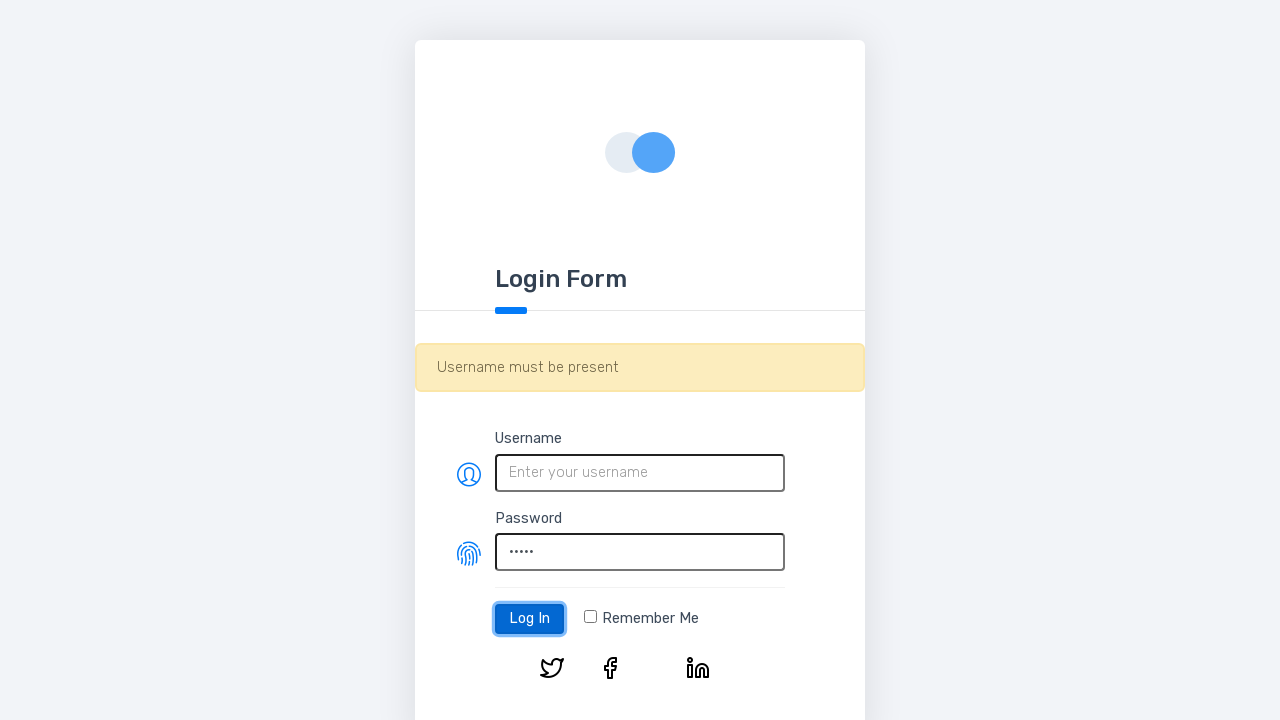

Error message appeared after attempting login without username
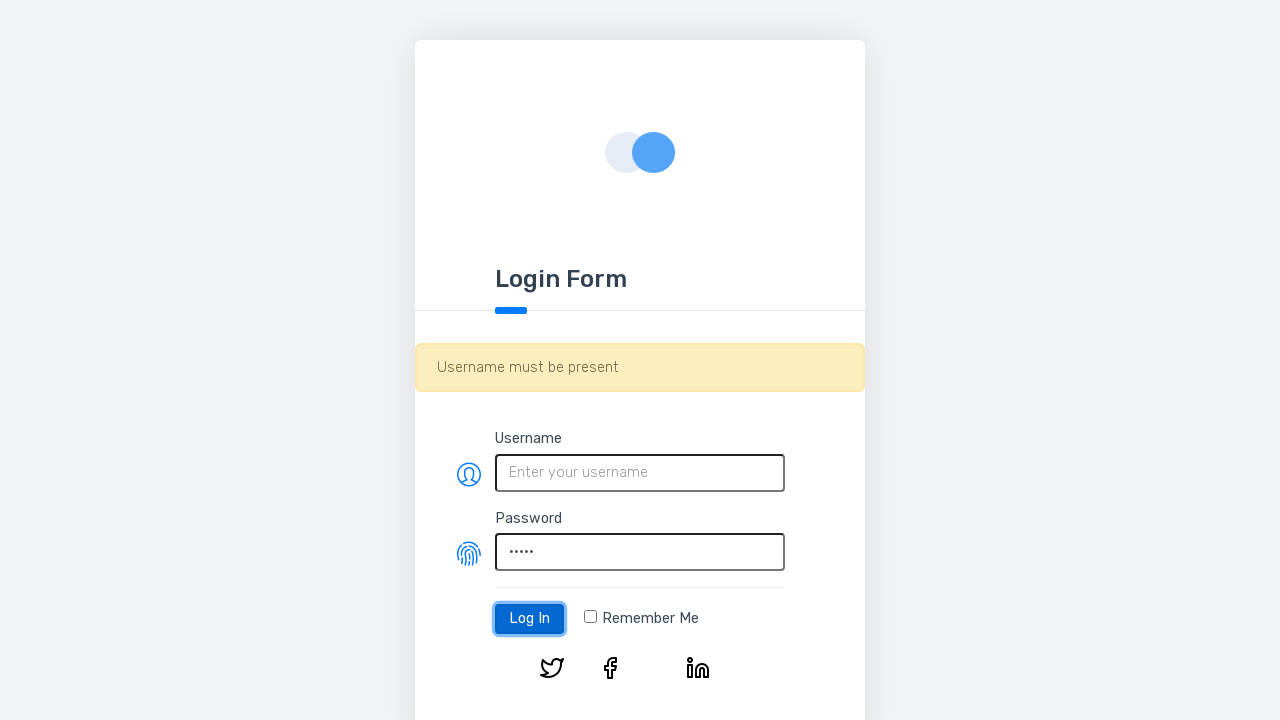

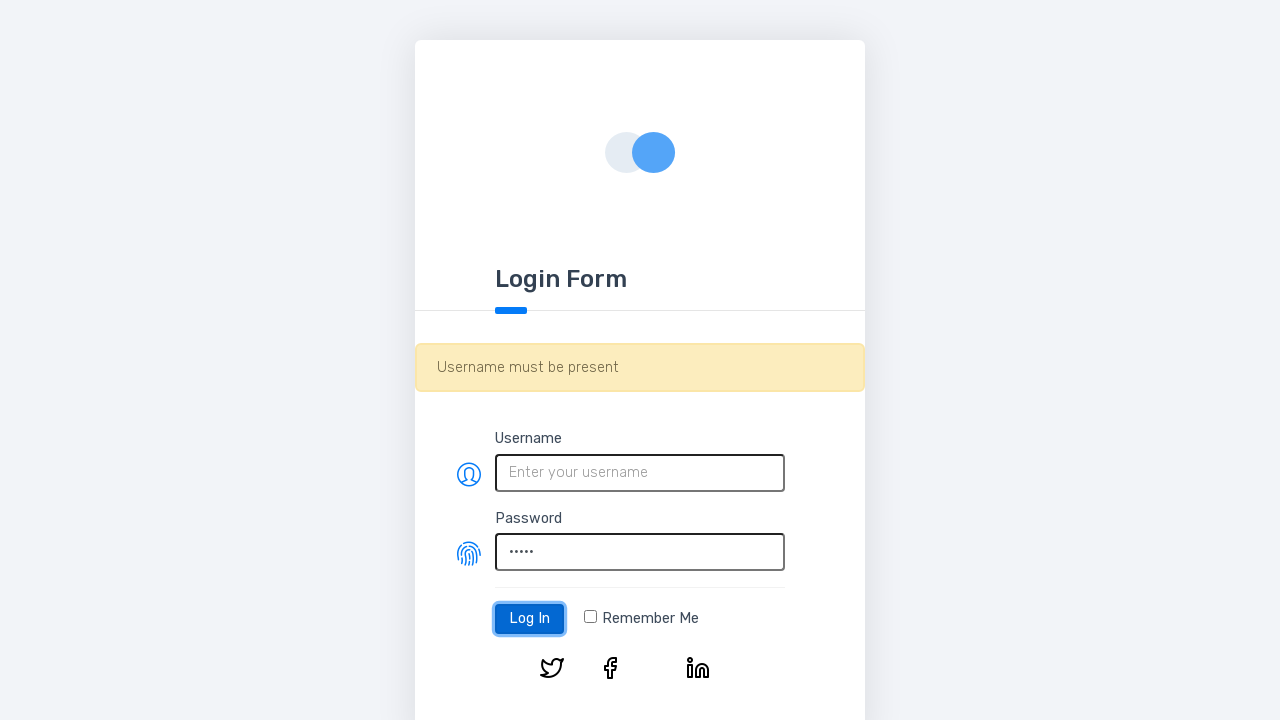